Tests frame handling by navigating to Oracle Java documentation and clicking on a link within the packageListFrame iframe

Starting URL: https://docs.oracle.com/javase/8/docs/api/

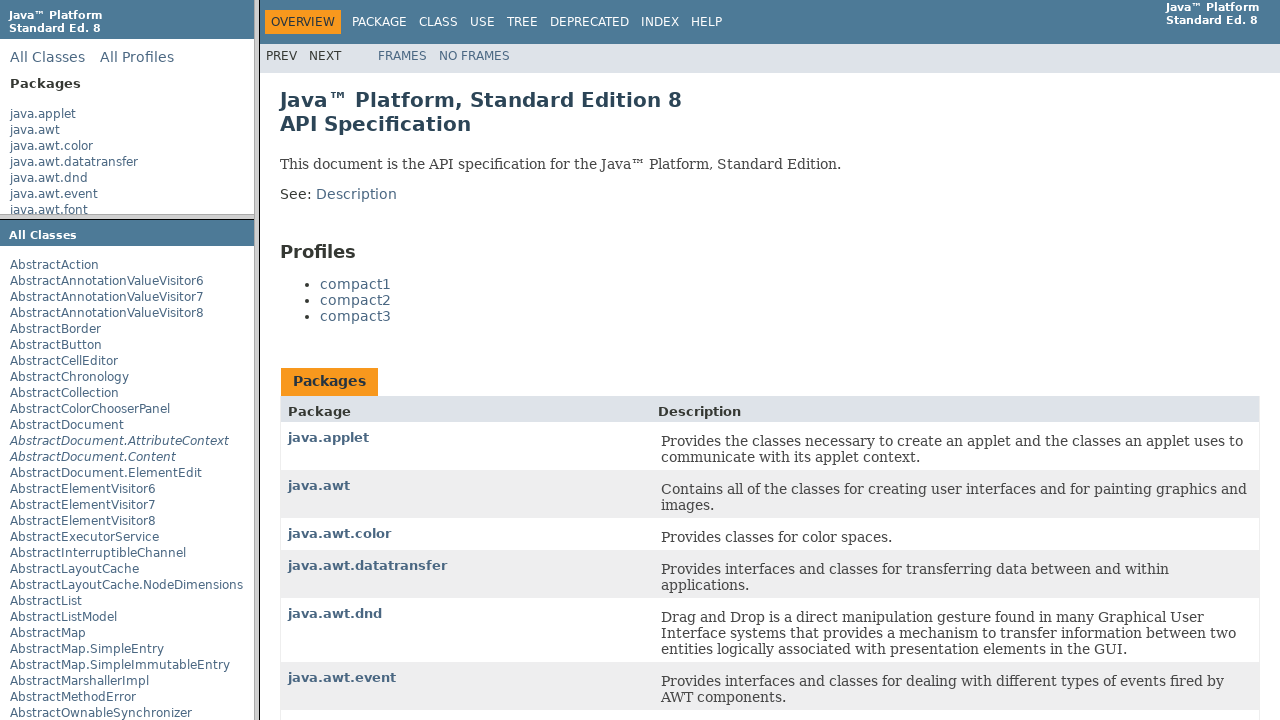

Retrieved packageListFrame iframe
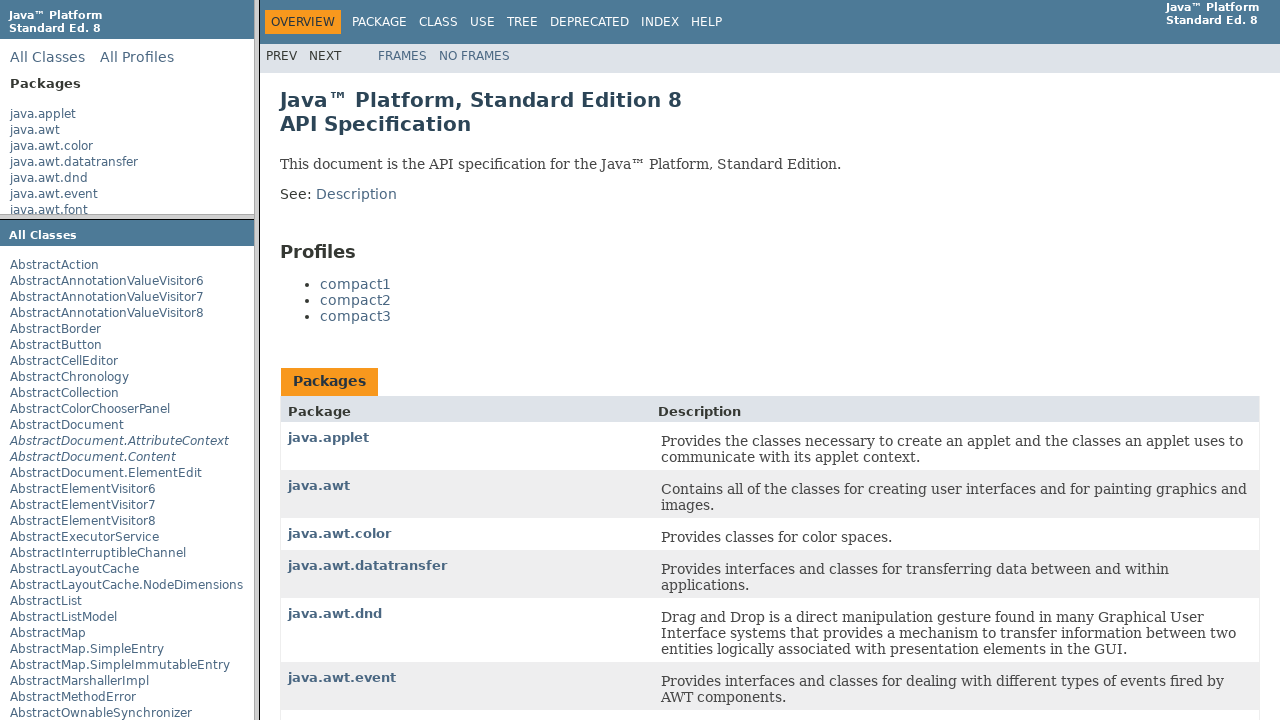

Clicked java.applet link in packageListFrame at (43, 114) on xpath=//a[contains(text(),'java.applet')]
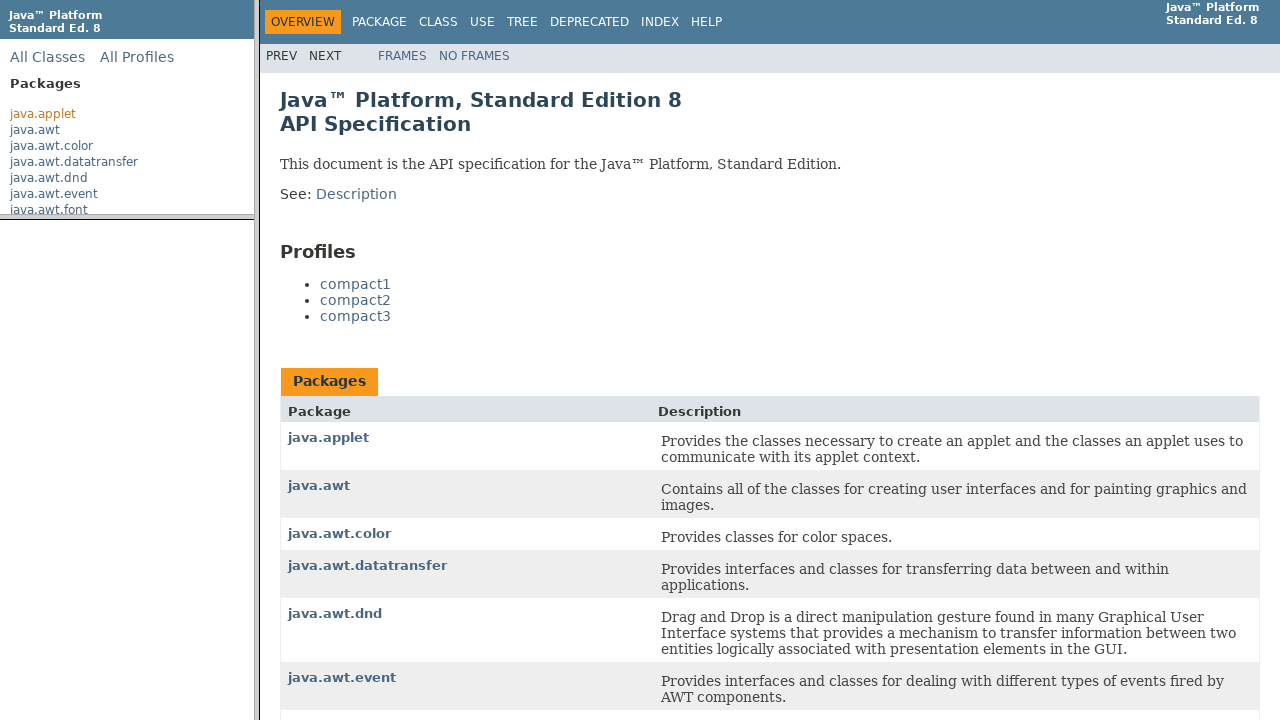

Clicked java.applet link again in packageListFrame at (43, 114) on xpath=//a[contains(text(),'java.applet')]
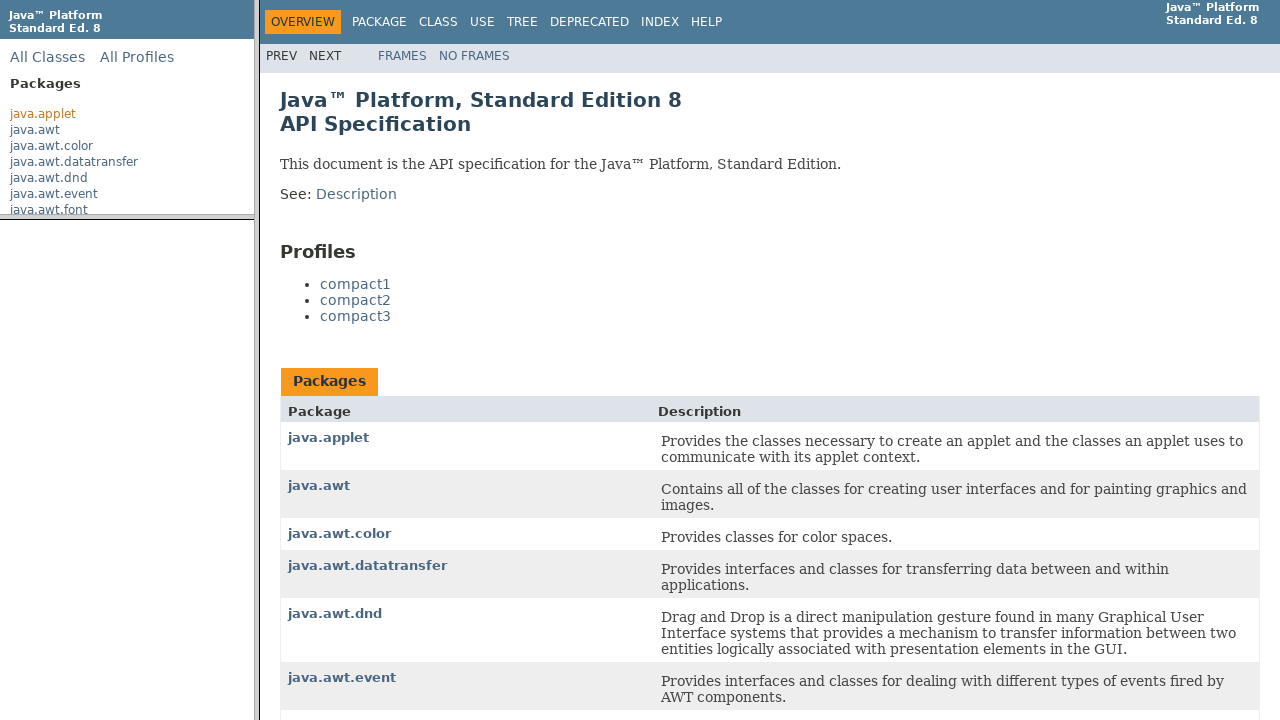

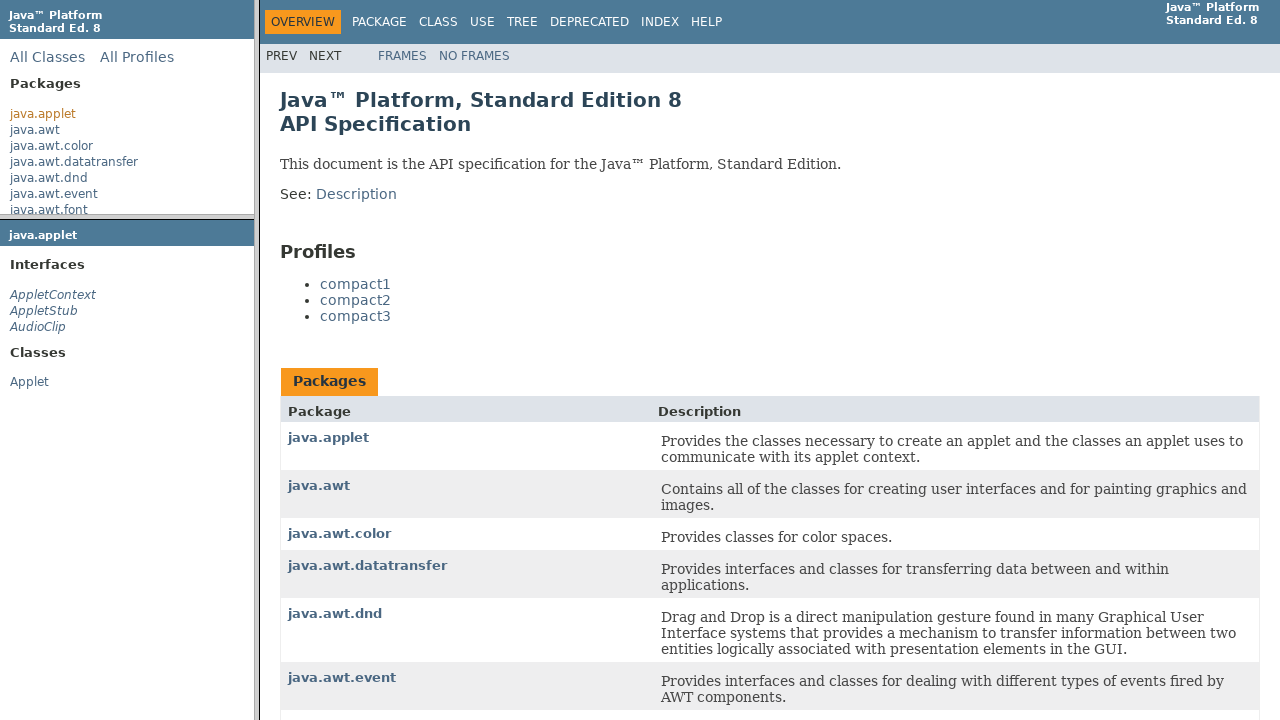